Tests various form interactions on a flight booking practice page including static dropdowns, dynamic dropdowns for passenger count, origin/destination city selection, date selection, country autocomplete search, radio buttons, and checkboxes.

Starting URL: https://rahulshettyacademy.com/dropdownsPractise/

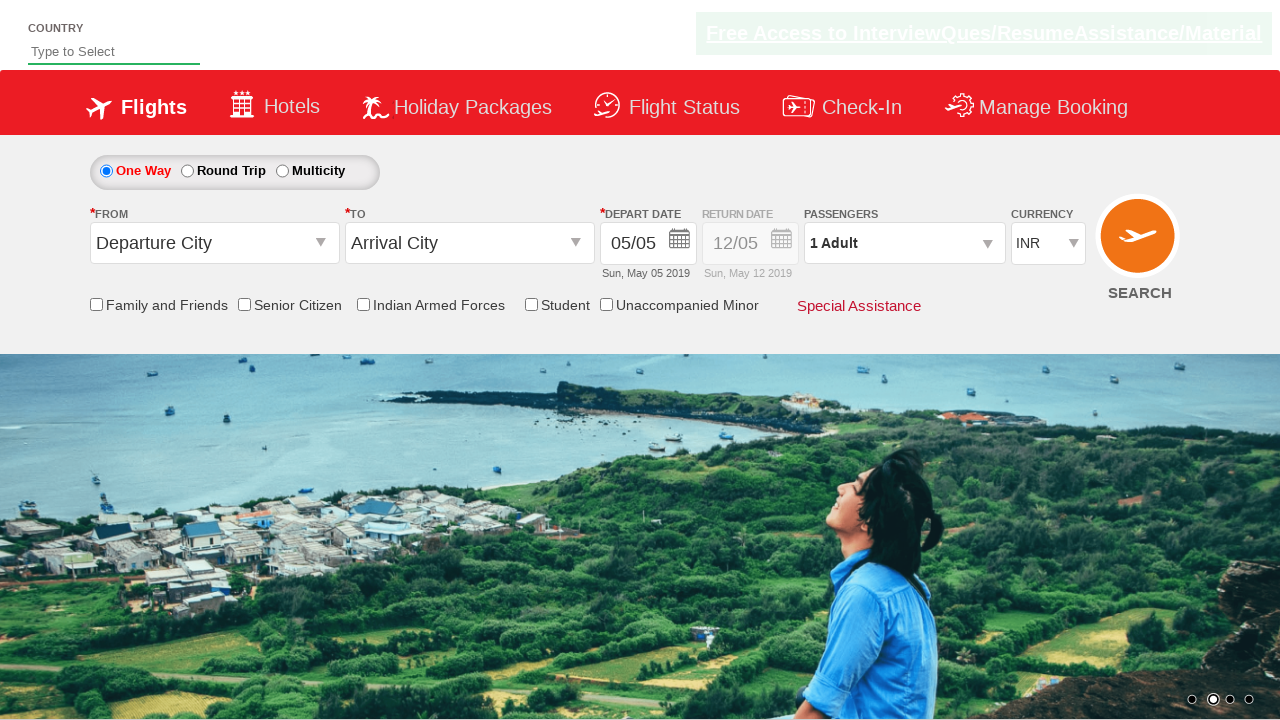

Selected USD from currency dropdown using label on #ctl00_mainContent_DropDownListCurrency
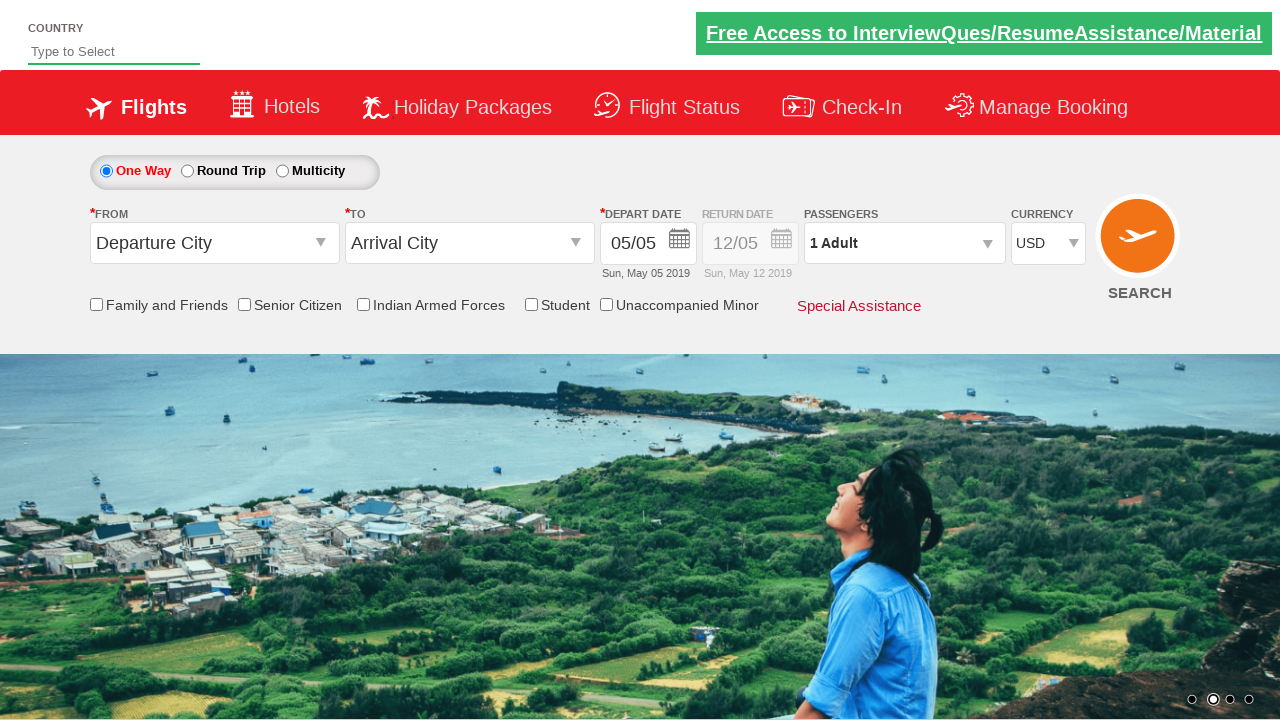

Selected AED from currency dropdown using value on #ctl00_mainContent_DropDownListCurrency
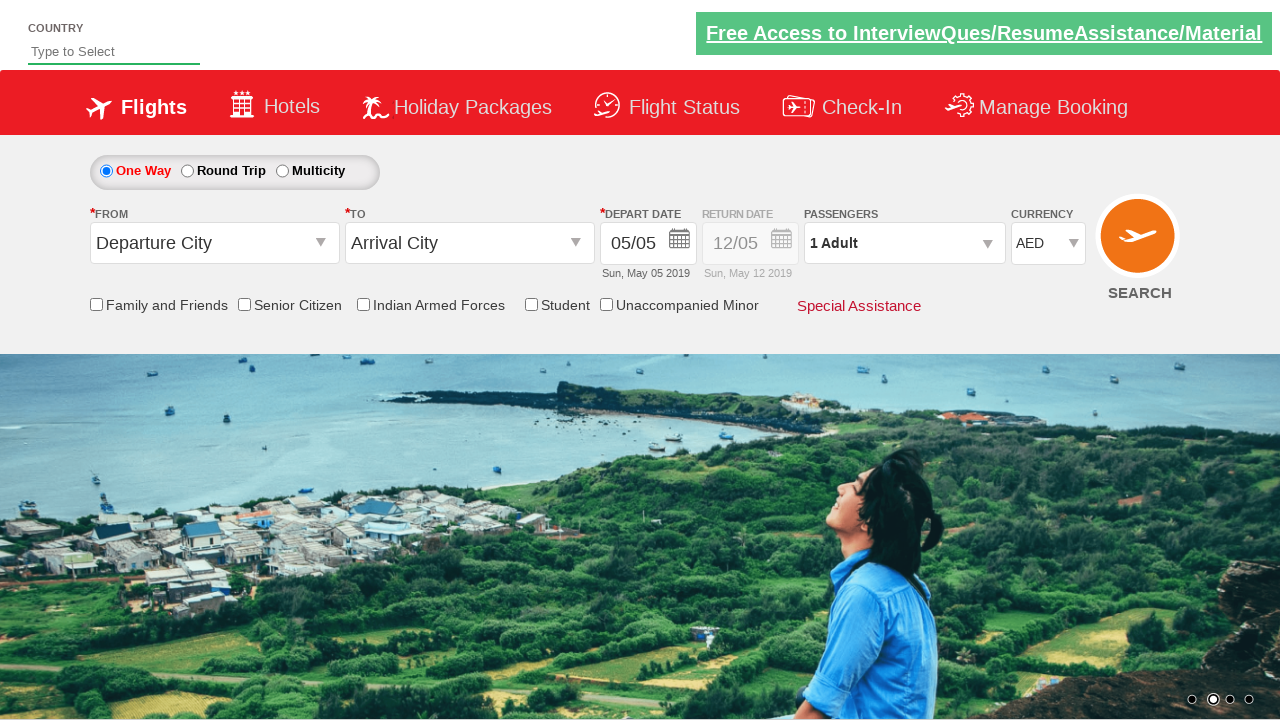

Selected currency at index 1 from dropdown on #ctl00_mainContent_DropDownListCurrency
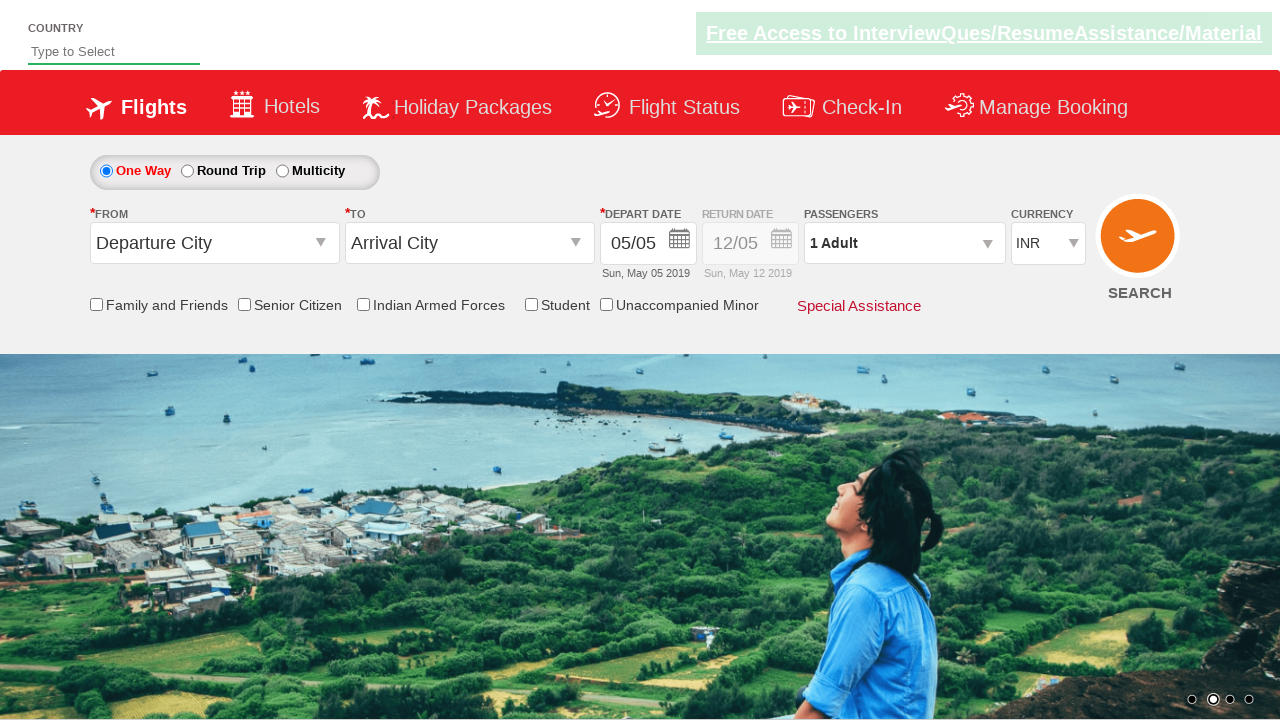

Opened passenger selection dropdown at (904, 243) on #divpaxinfo
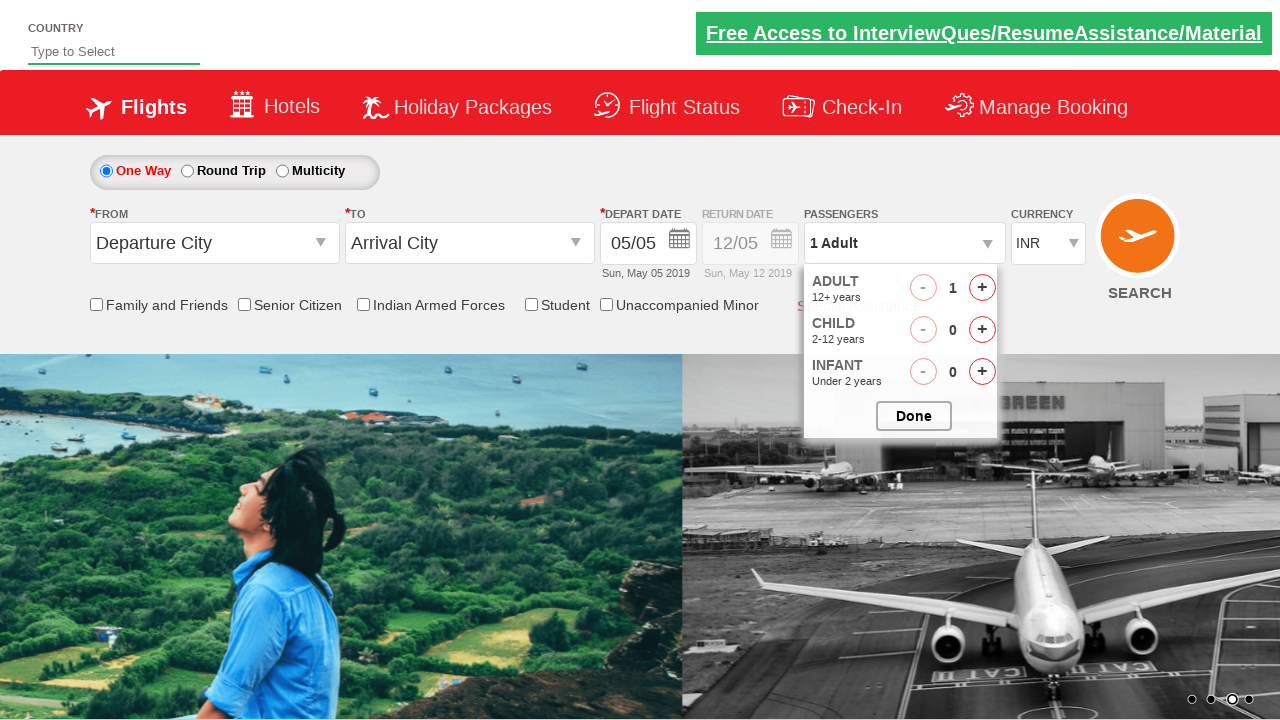

Incremented adult passenger count (iteration 1/5) at (982, 288) on #hrefIncAdt
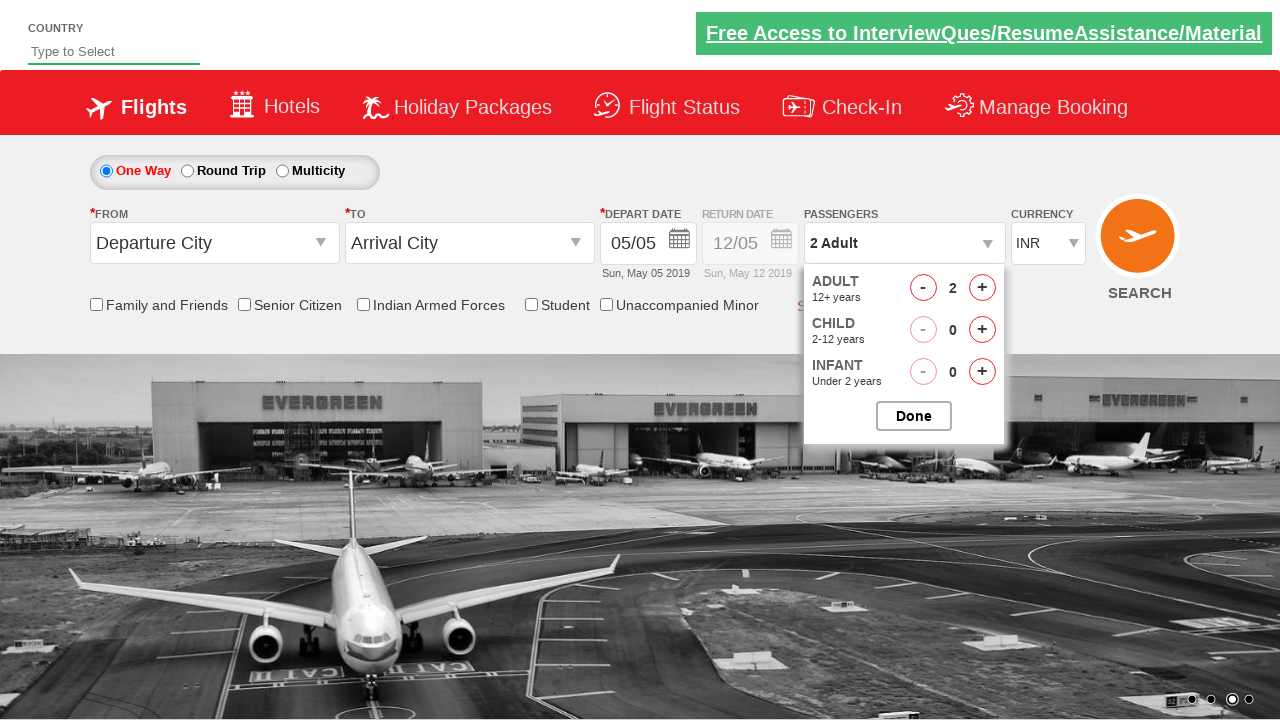

Incremented adult passenger count (iteration 2/5) at (982, 288) on #hrefIncAdt
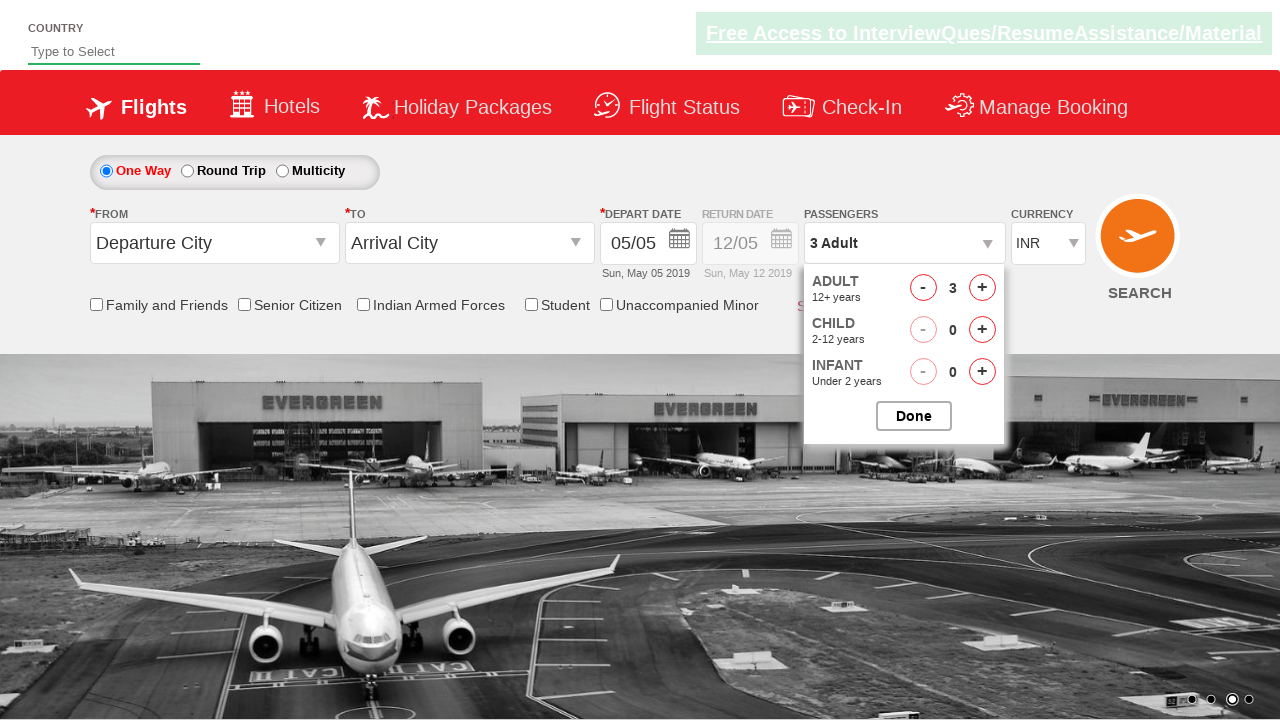

Incremented adult passenger count (iteration 3/5) at (982, 288) on #hrefIncAdt
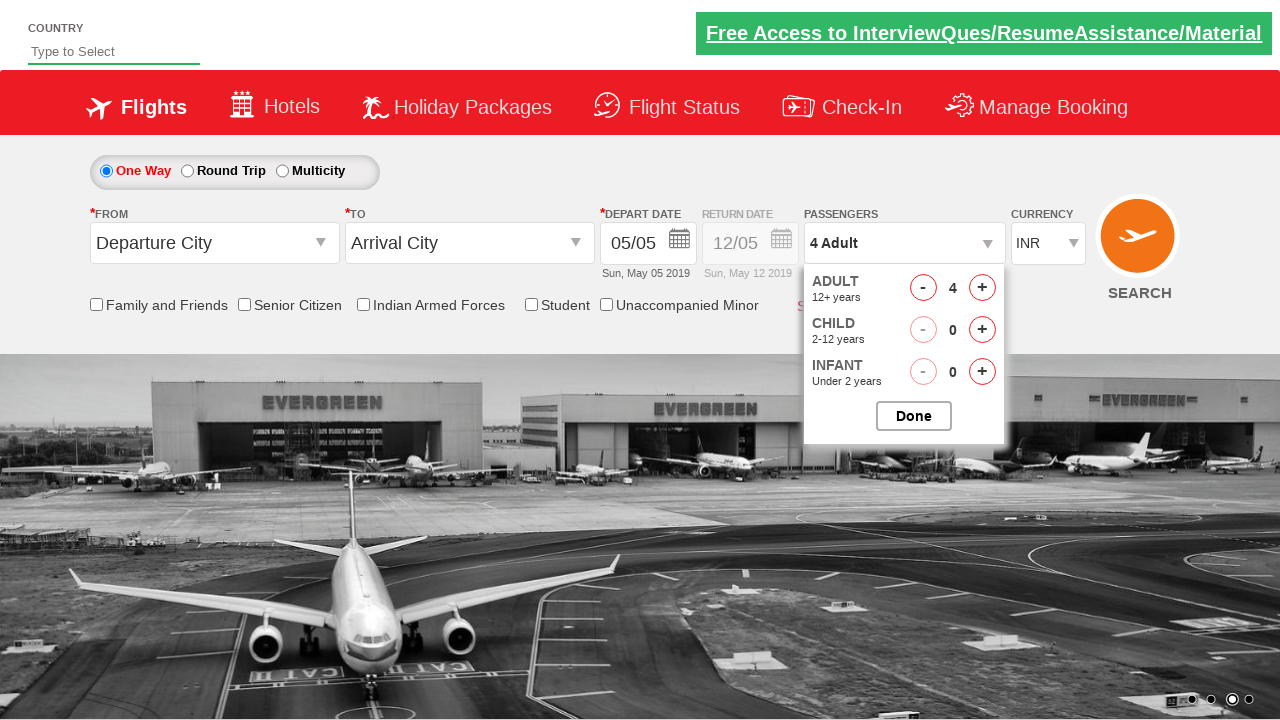

Incremented adult passenger count (iteration 4/5) at (982, 288) on #hrefIncAdt
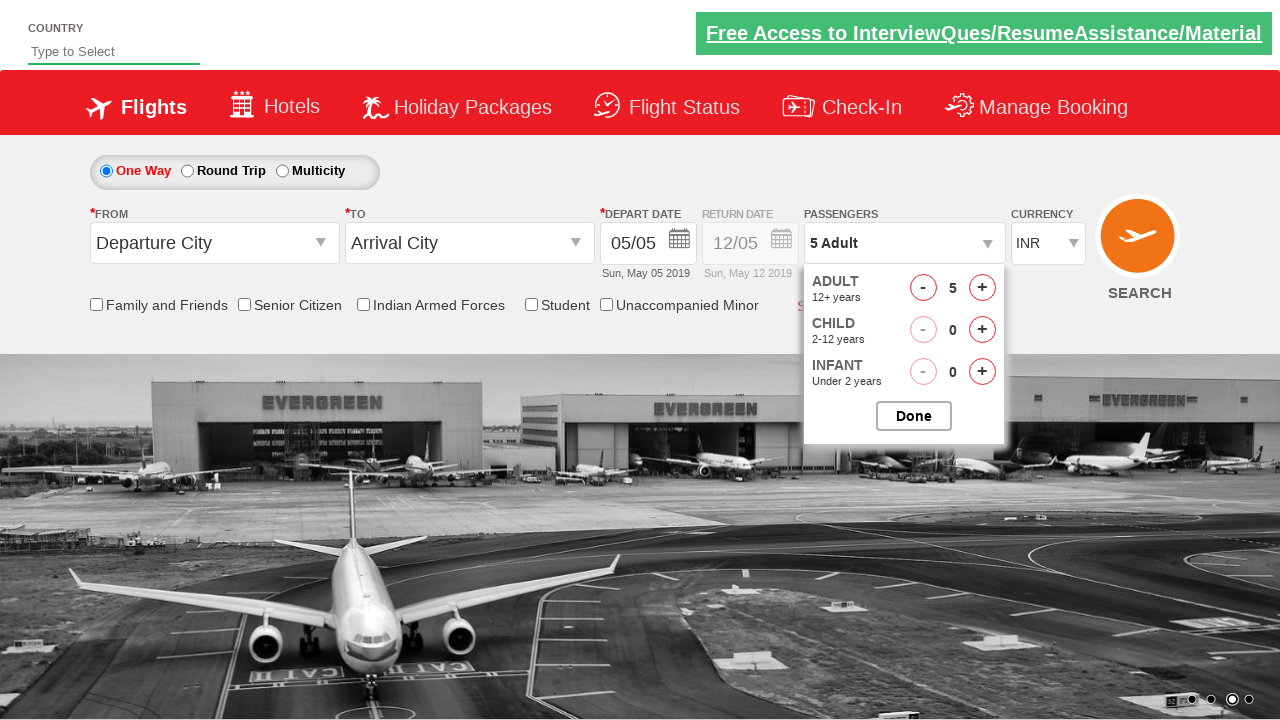

Incremented adult passenger count (iteration 5/5) at (982, 288) on #hrefIncAdt
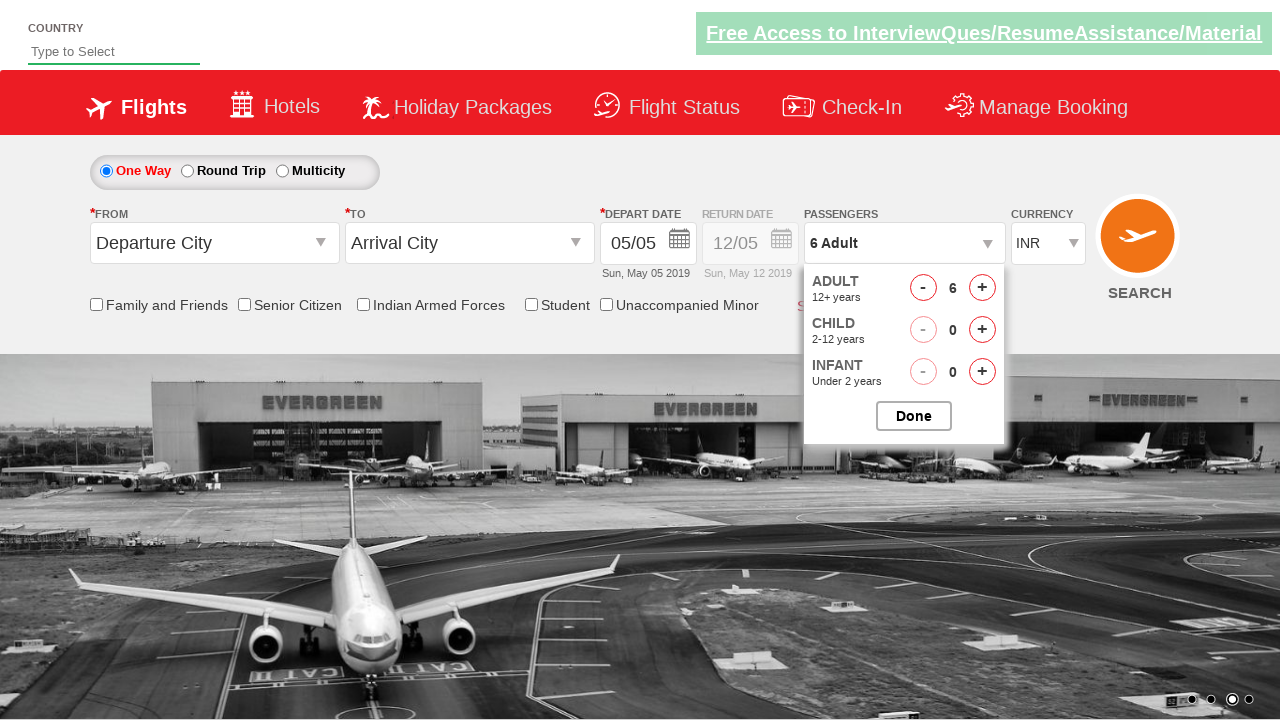

Incremented child passenger count (iteration 1/3) at (982, 330) on #hrefIncChd
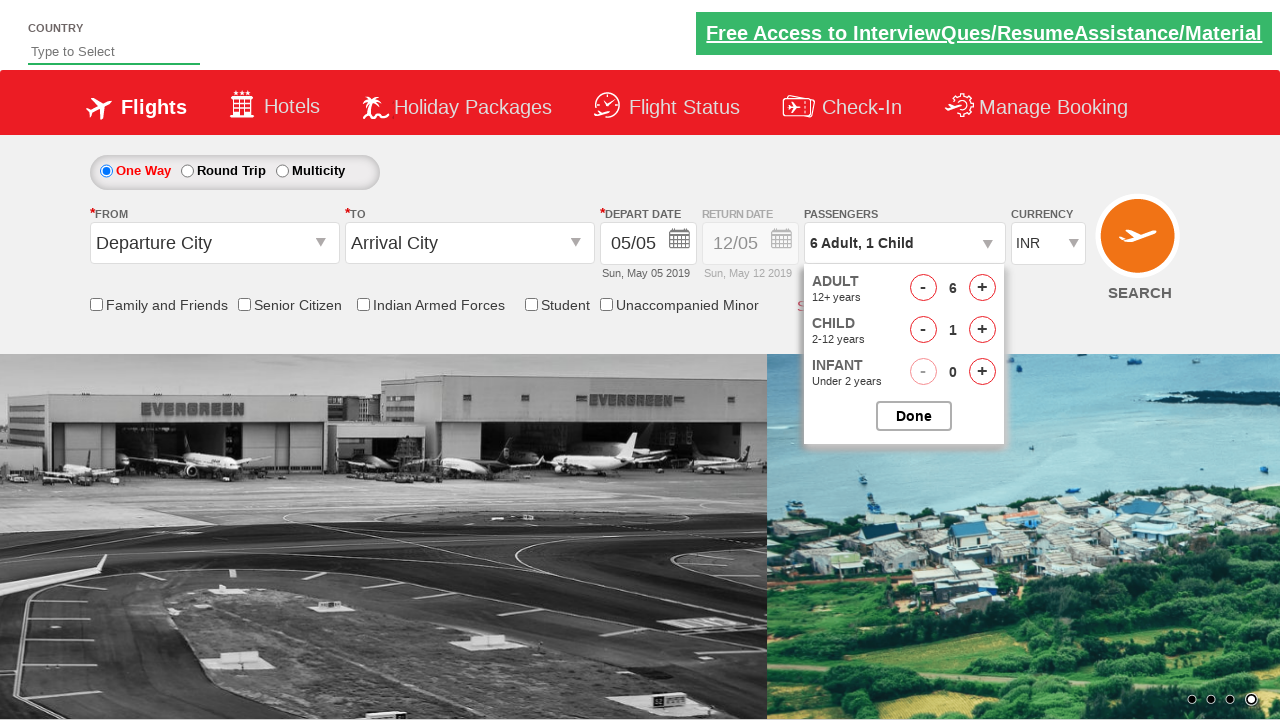

Incremented child passenger count (iteration 2/3) at (982, 330) on #hrefIncChd
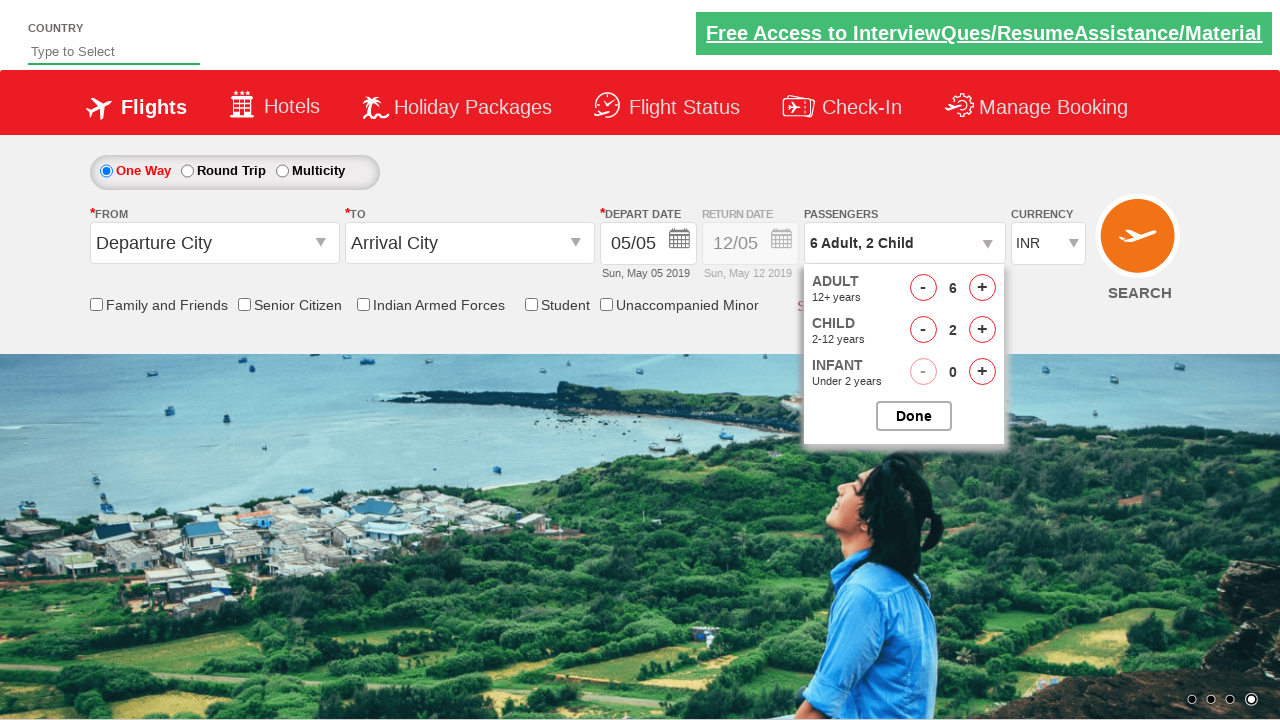

Incremented child passenger count (iteration 3/3) at (982, 330) on #hrefIncChd
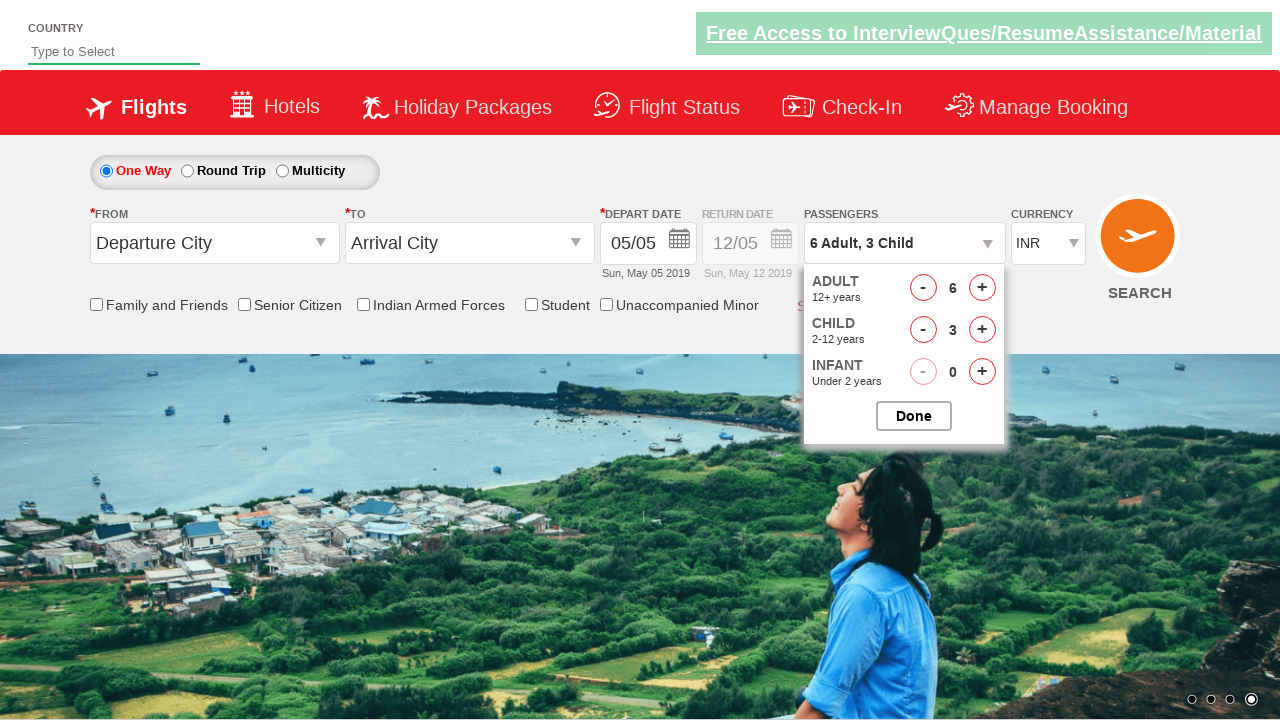

Decremented adult passenger count (iteration 1/3) at (923, 288) on #hrefDecAdt
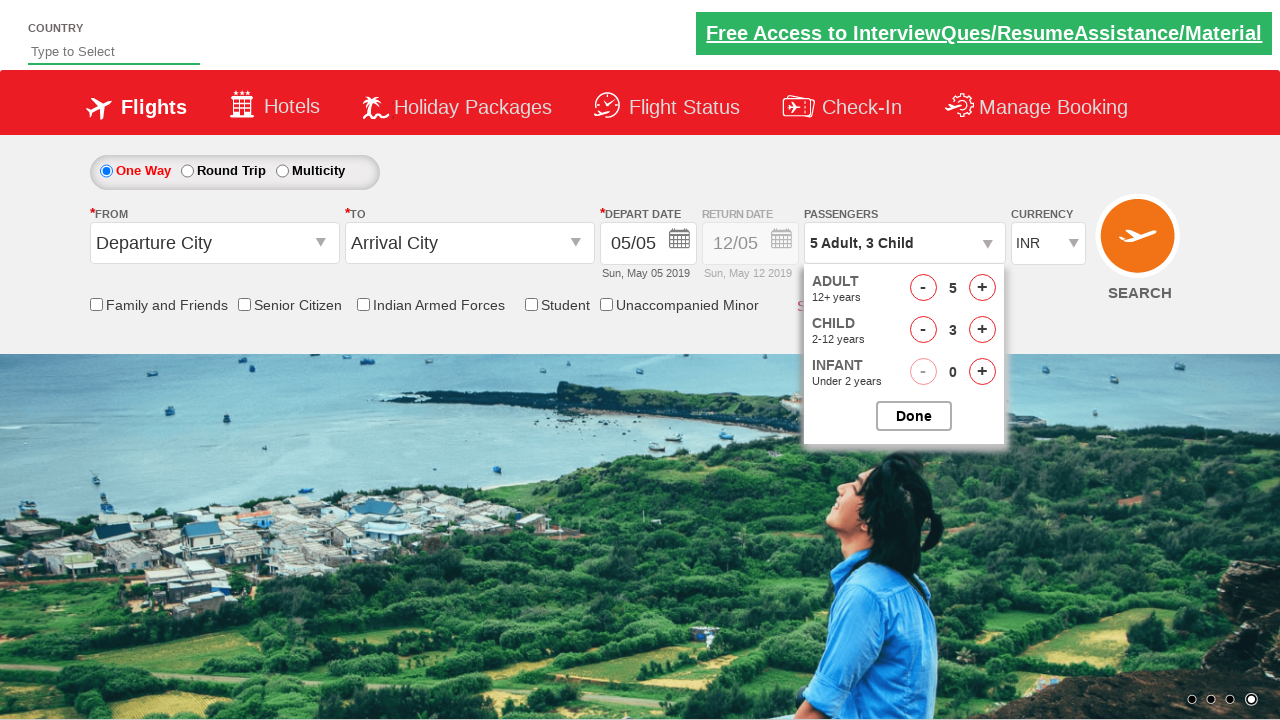

Decremented adult passenger count (iteration 2/3) at (923, 288) on #hrefDecAdt
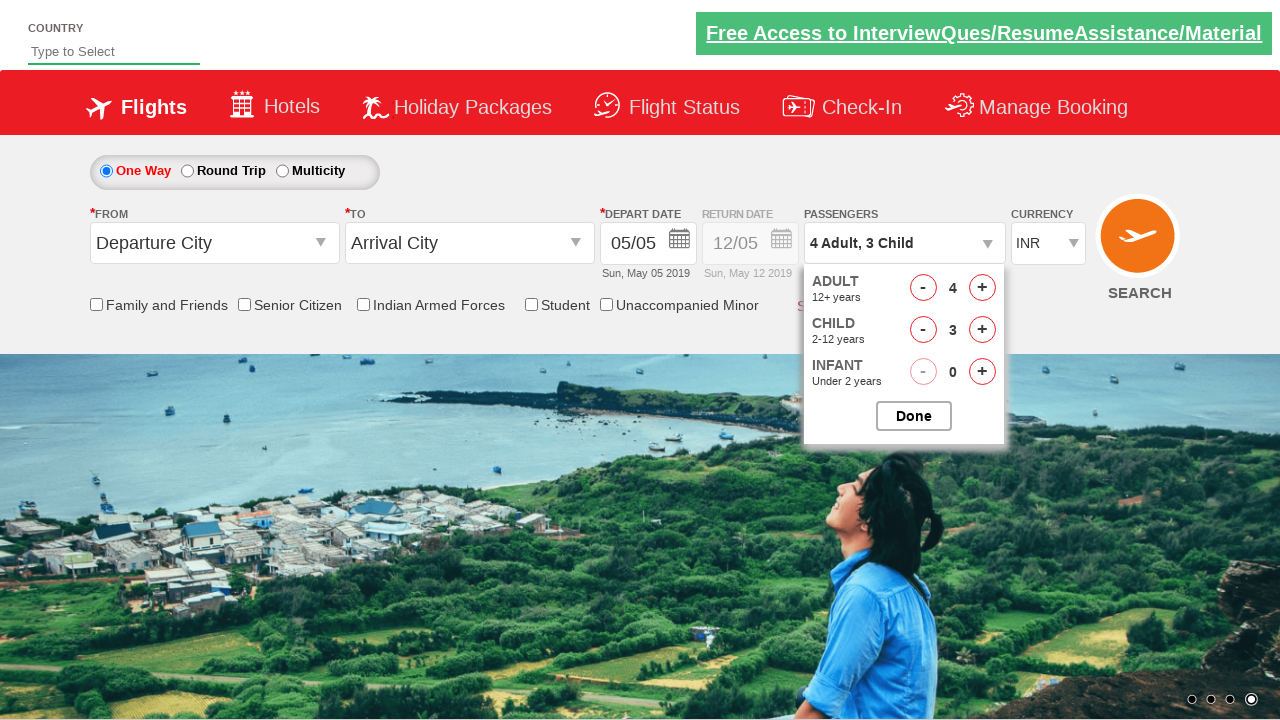

Decremented adult passenger count (iteration 3/3) at (923, 288) on #hrefDecAdt
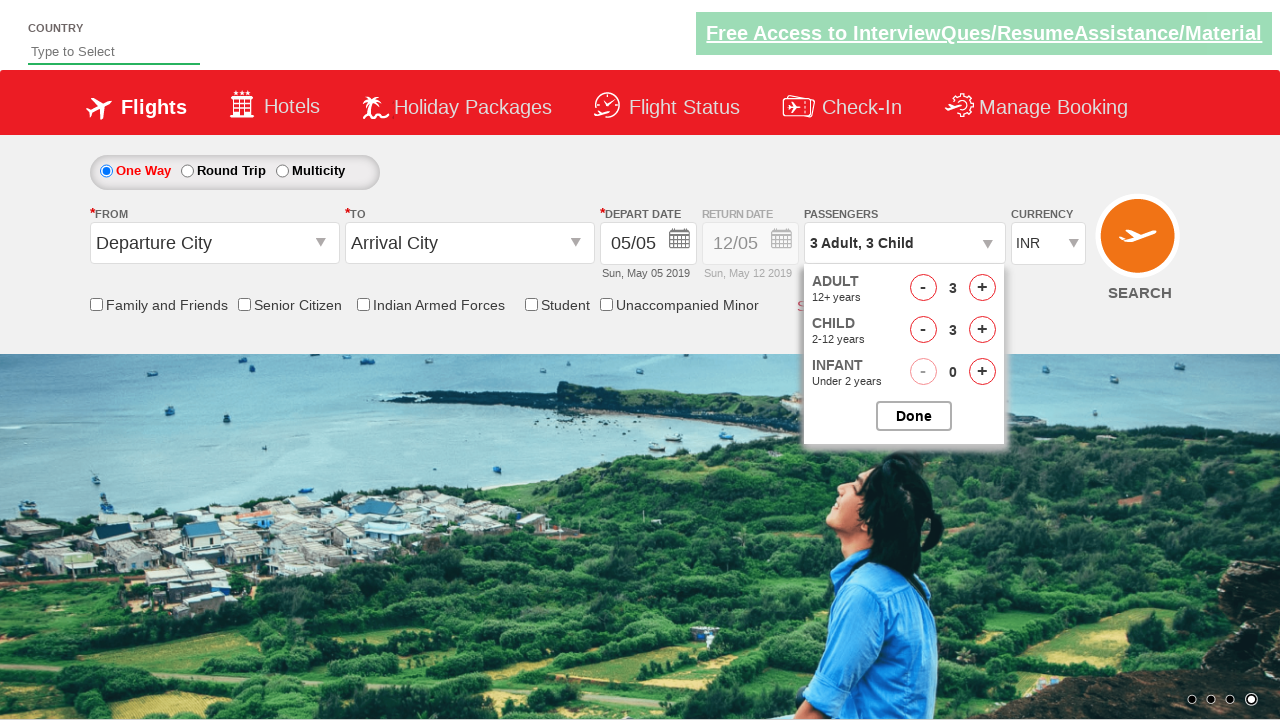

Closed passenger selection dialog by clicking done button at (914, 416) on #btnclosepaxoption
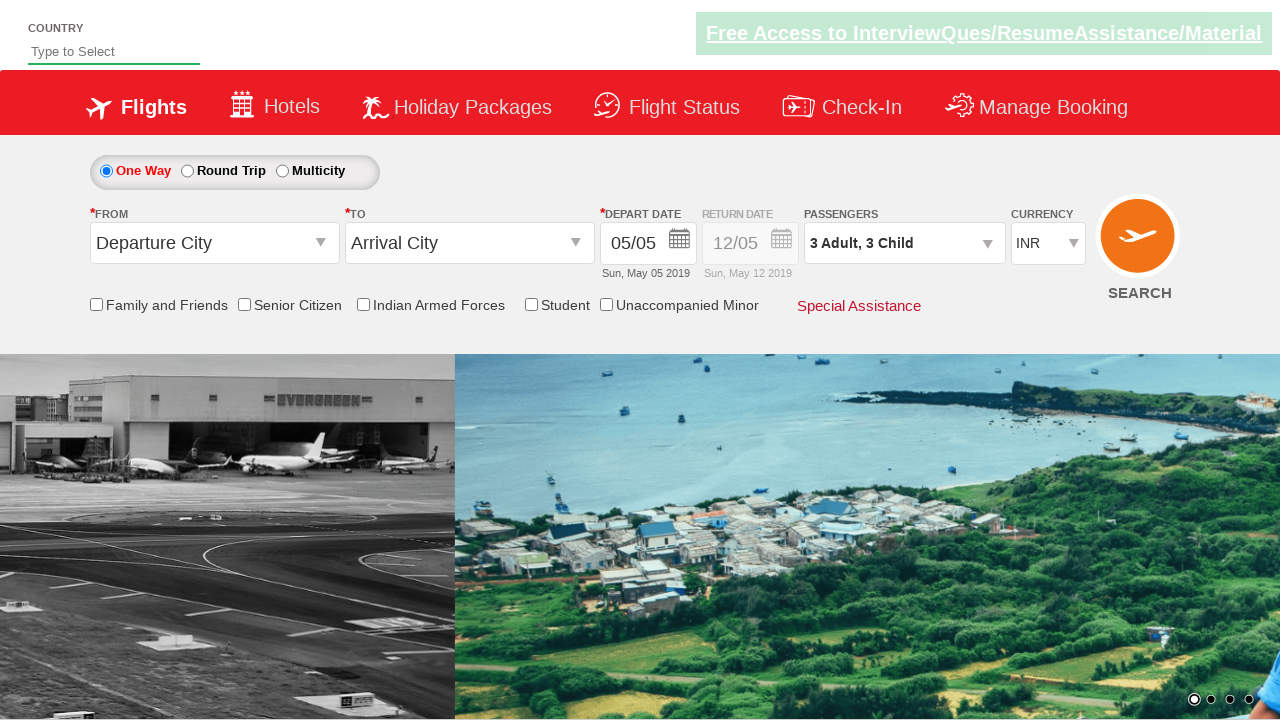

Clicked on origin/from city dropdown at (214, 243) on input#ctl00_mainContent_ddl_originStation1_CTXT
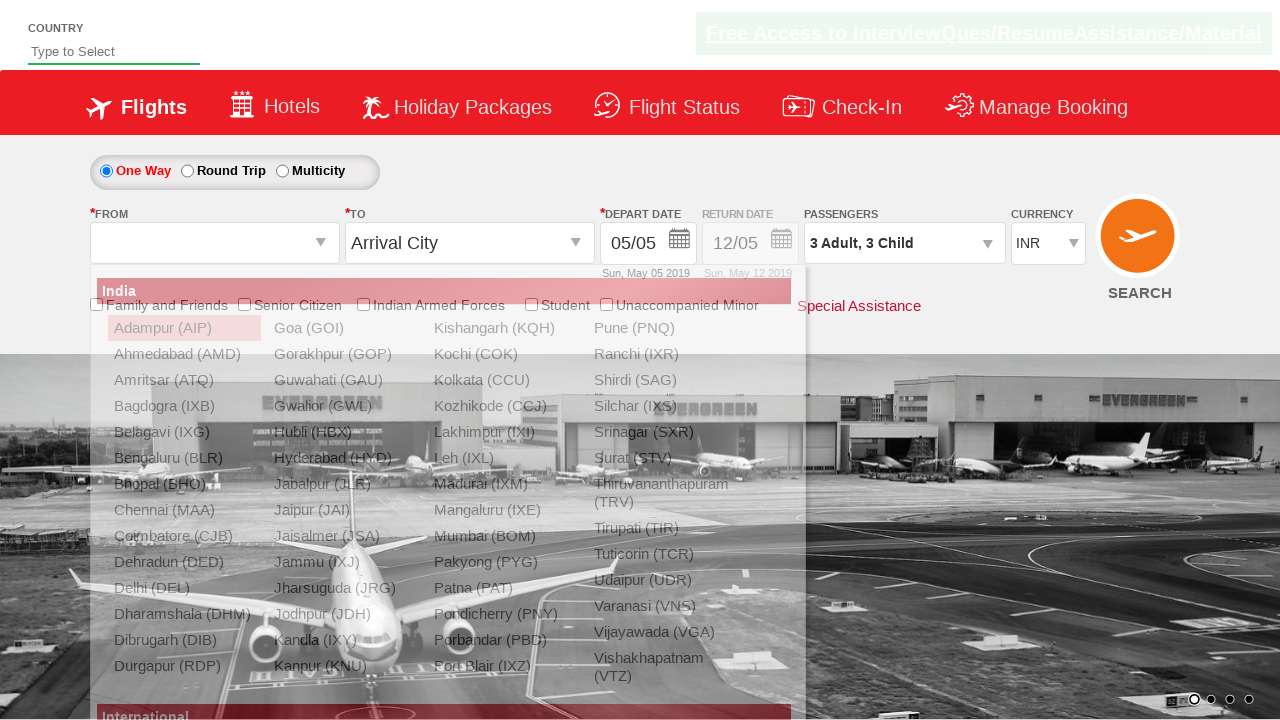

Waited for origin city dropdown options to load
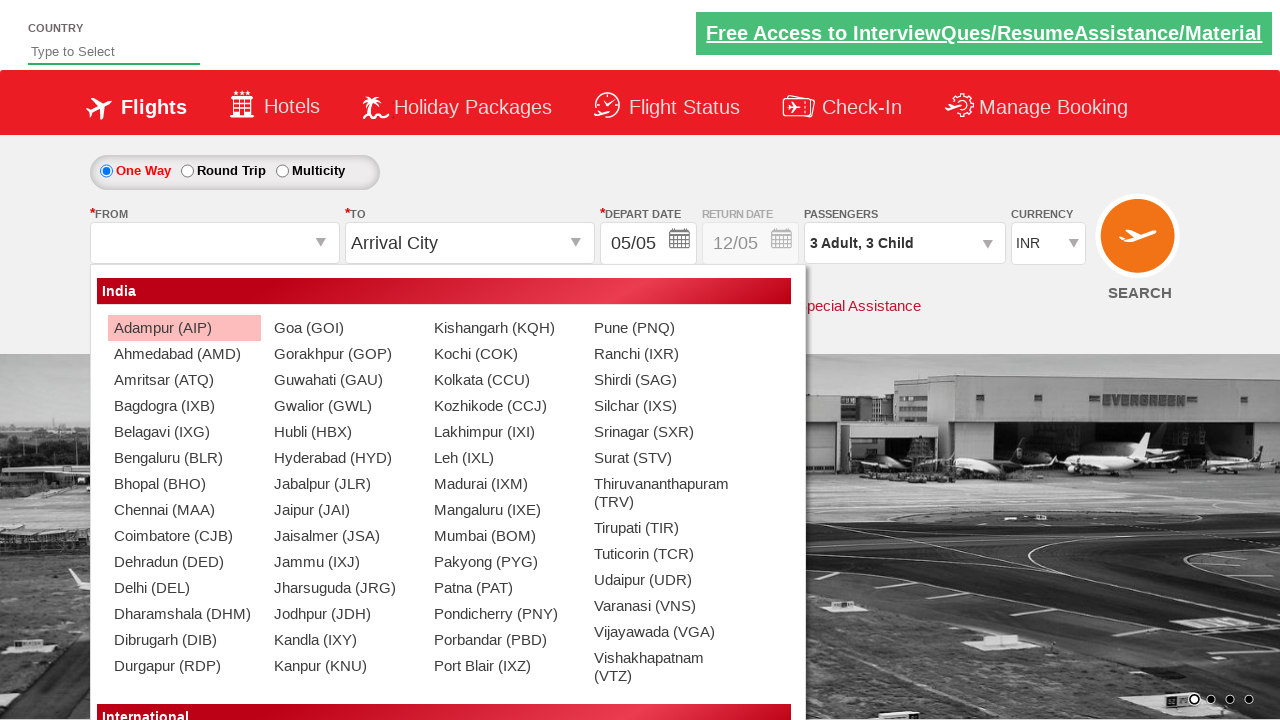

Selected Belagavi (IXG) as origin city at (184, 432) on xpath=//div[@id='dropdownGroup1']//div[@class='dropdownDiv']//ul[1]//li//a[conta
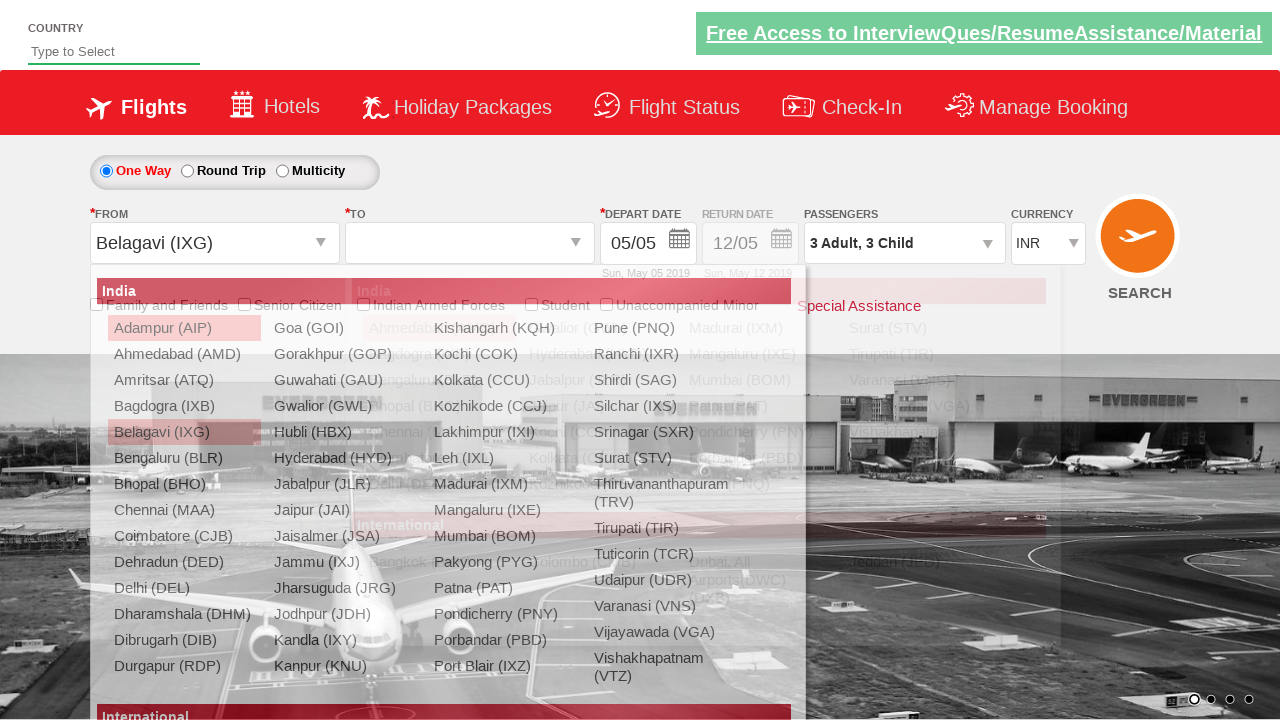

Waited for destination city dropdown options to load
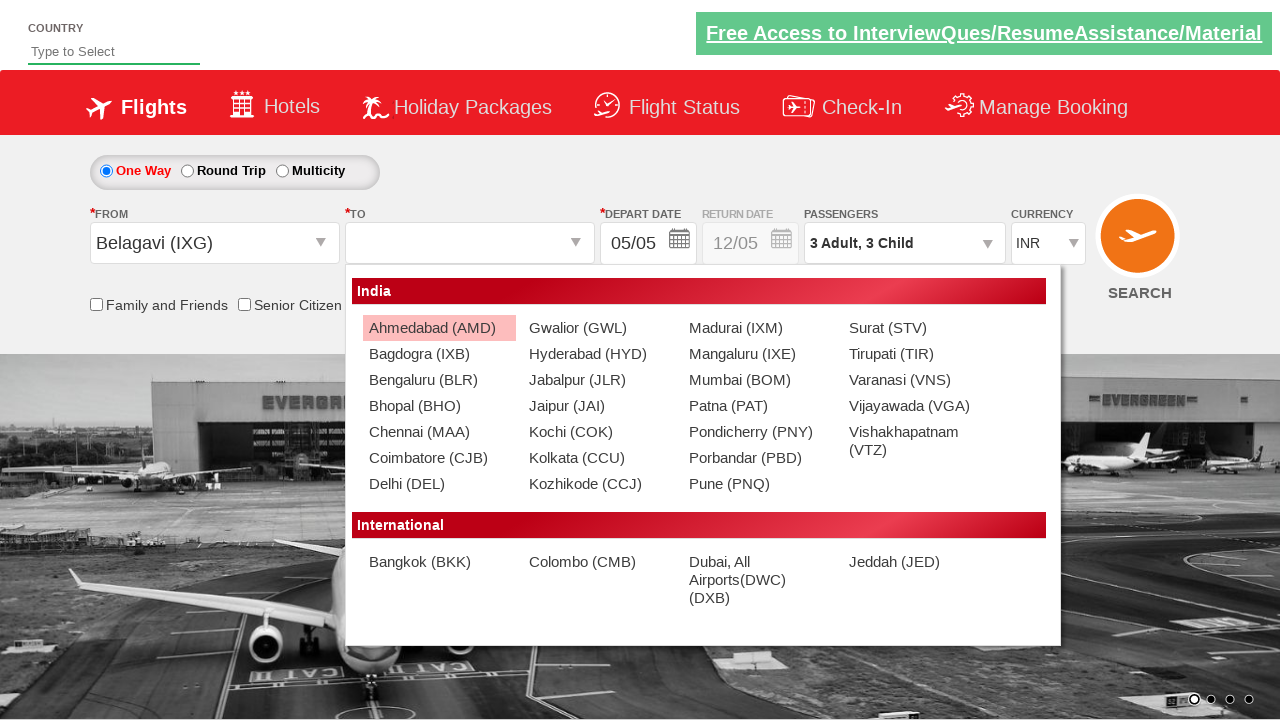

Selected Delhi (DEL) as destination city at (439, 484) on (//div[@id='dropdownGroup1']//div[@class='dropdownDiv']//ul[1])[2]//li//a[contai
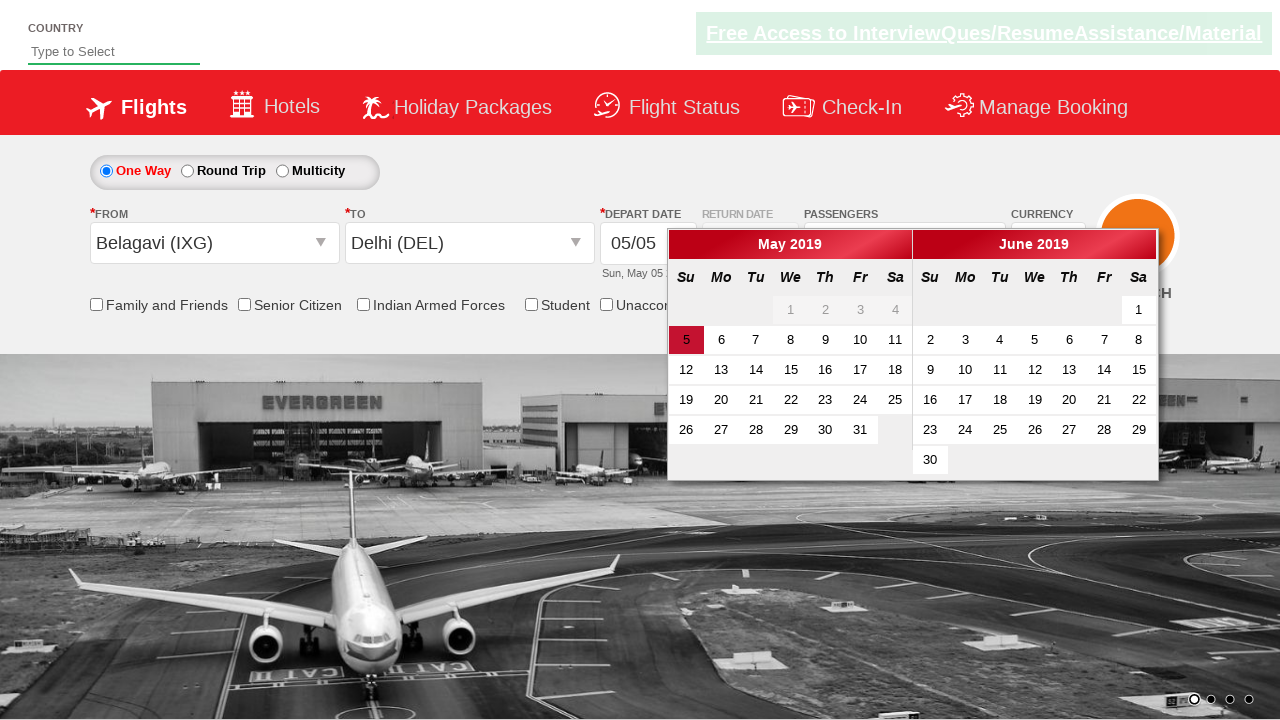

Selected 5th as travel date at (686, 340) on (//a[normalize-space()='5'])[1]
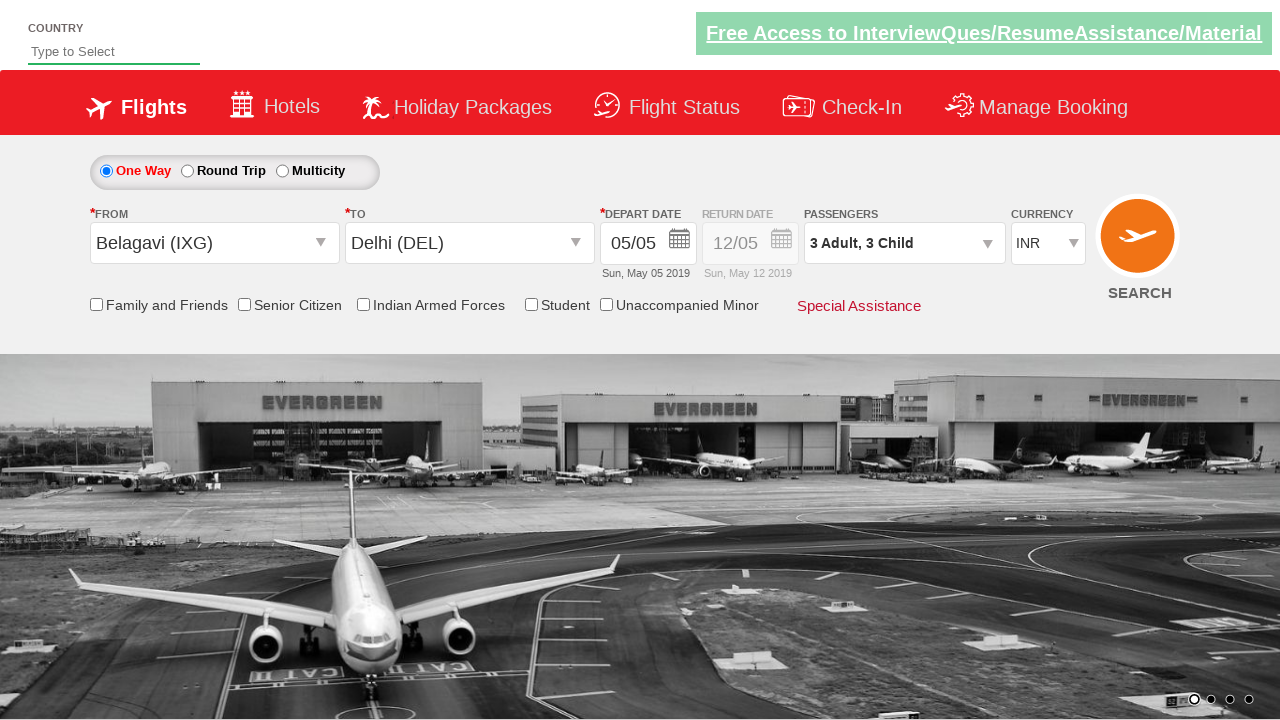

Typed 'ind' in country autosuggest field on #autosuggest
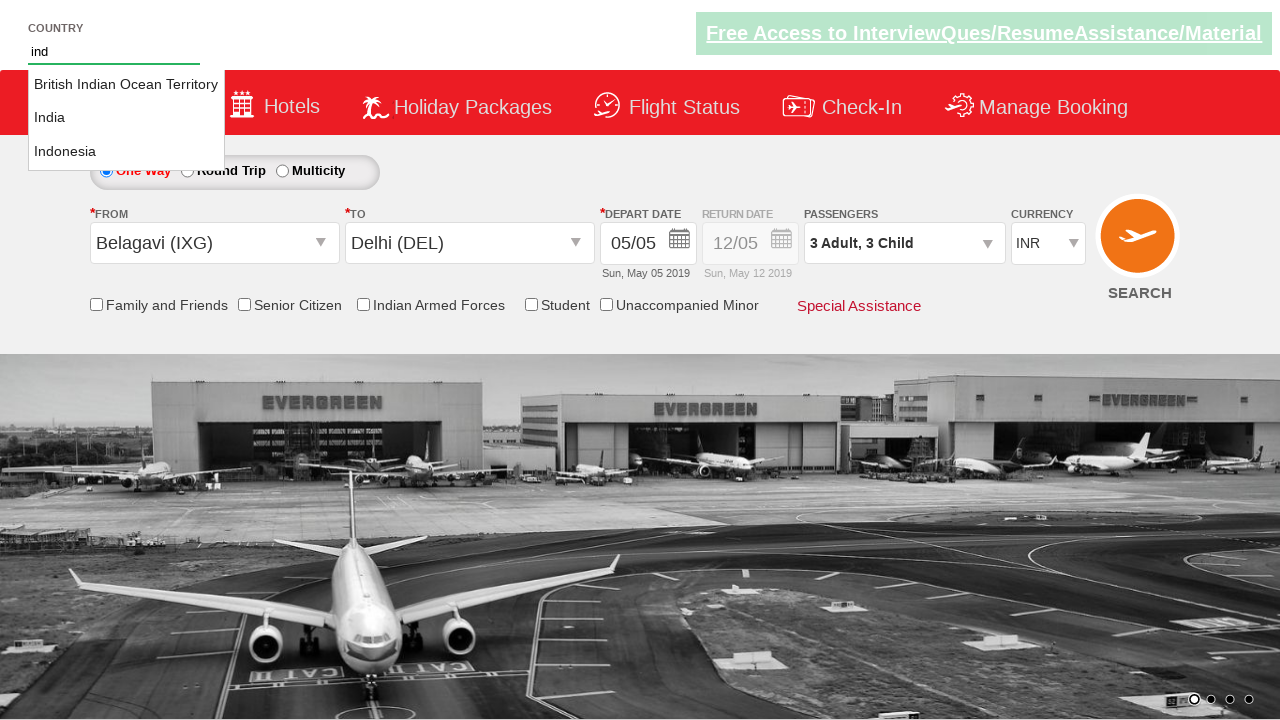

Waited for autocomplete suggestions to appear
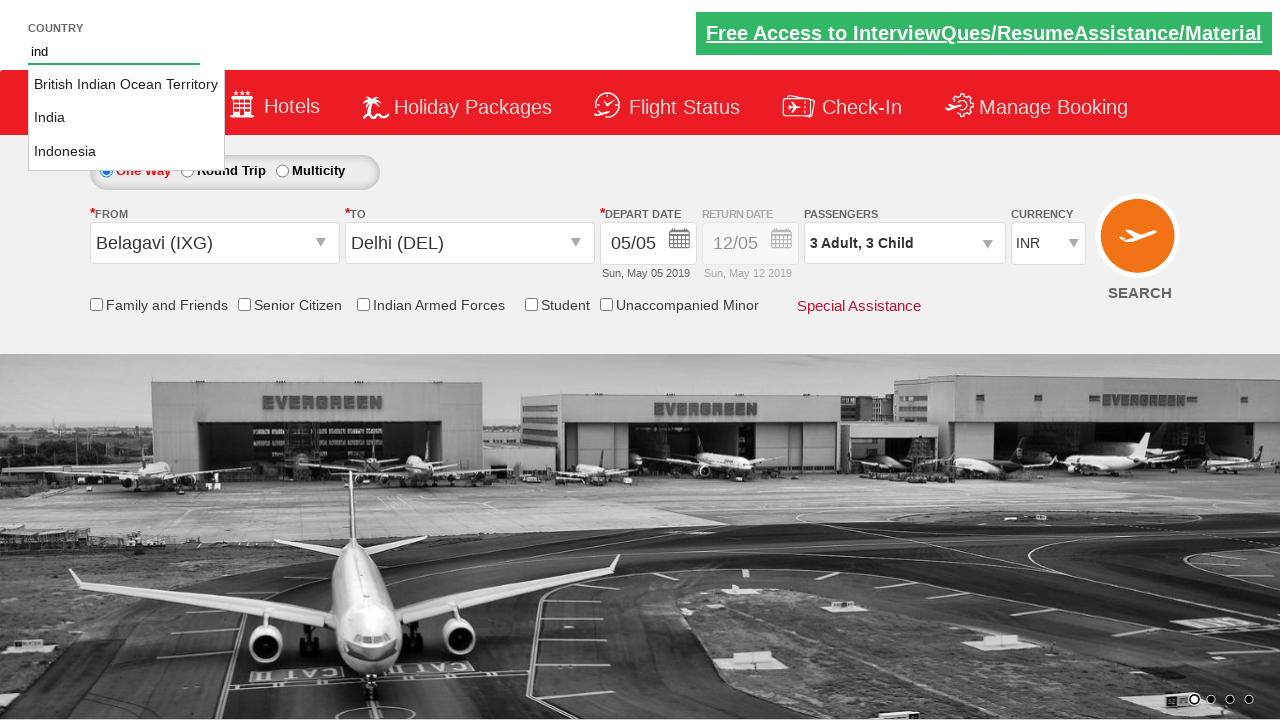

Selected Indonesia from autocomplete suggestions at (126, 152) on li.ui-menu-item a:has-text('Indonesia')
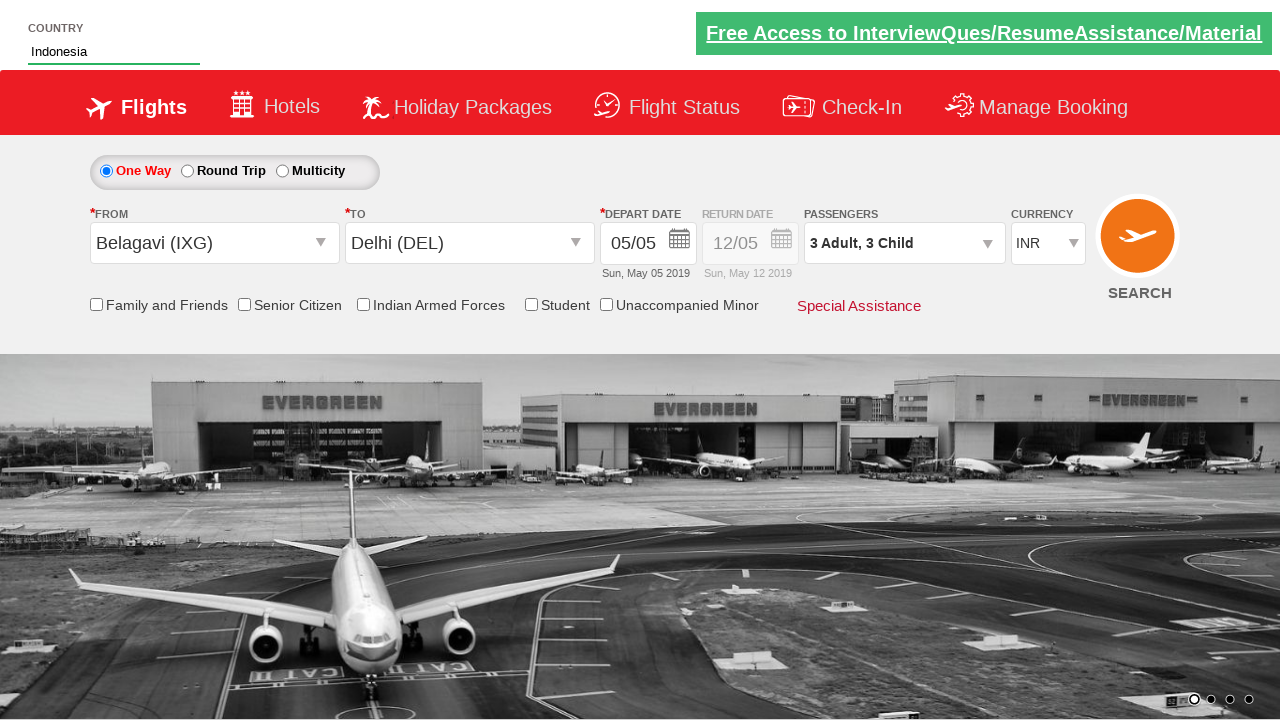

Selected round trip radio button at (187, 171) on input#ctl00_mainContent_rbtnl_Trip_1
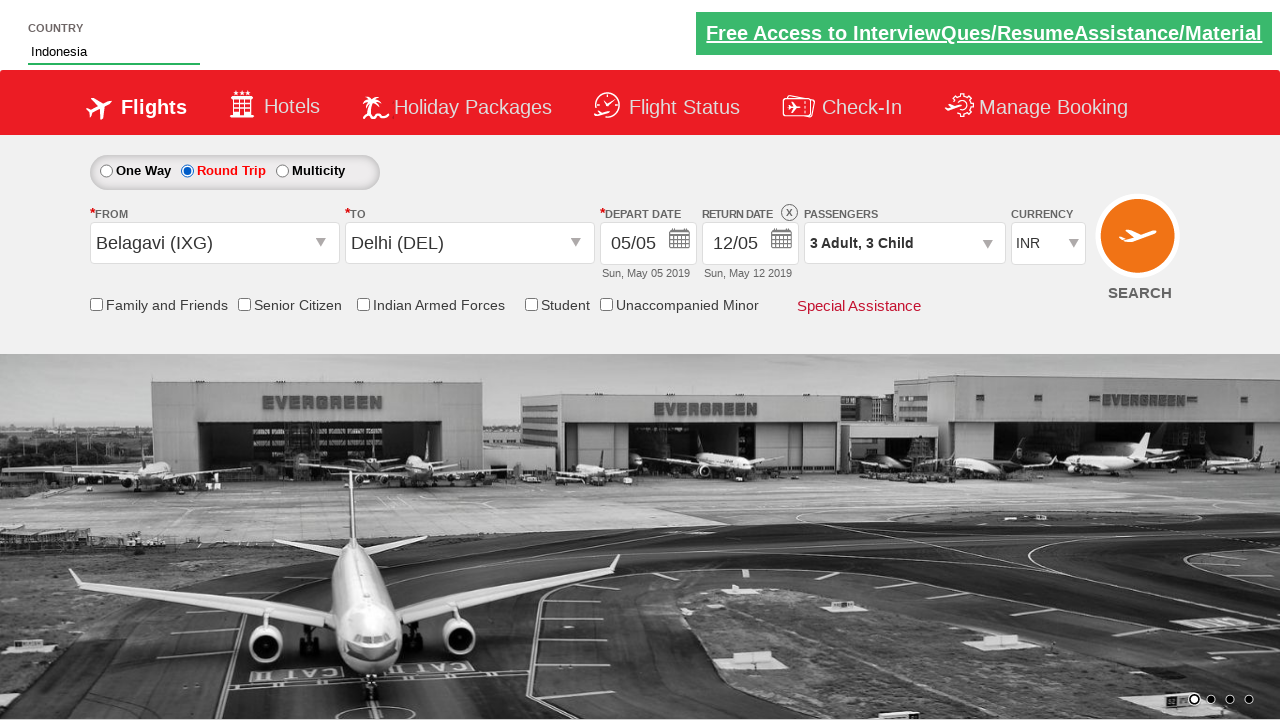

Checked friends and family checkbox at (96, 304) on #ctl00_mainContent_chk_friendsandfamily
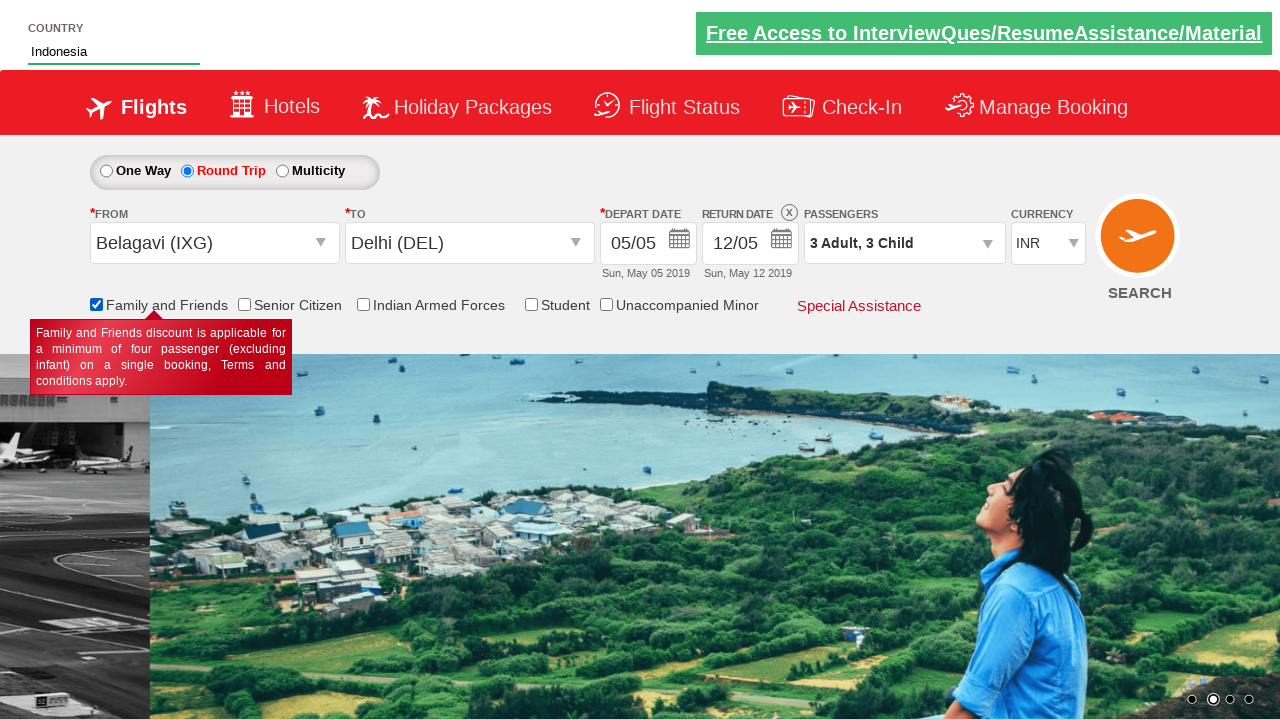

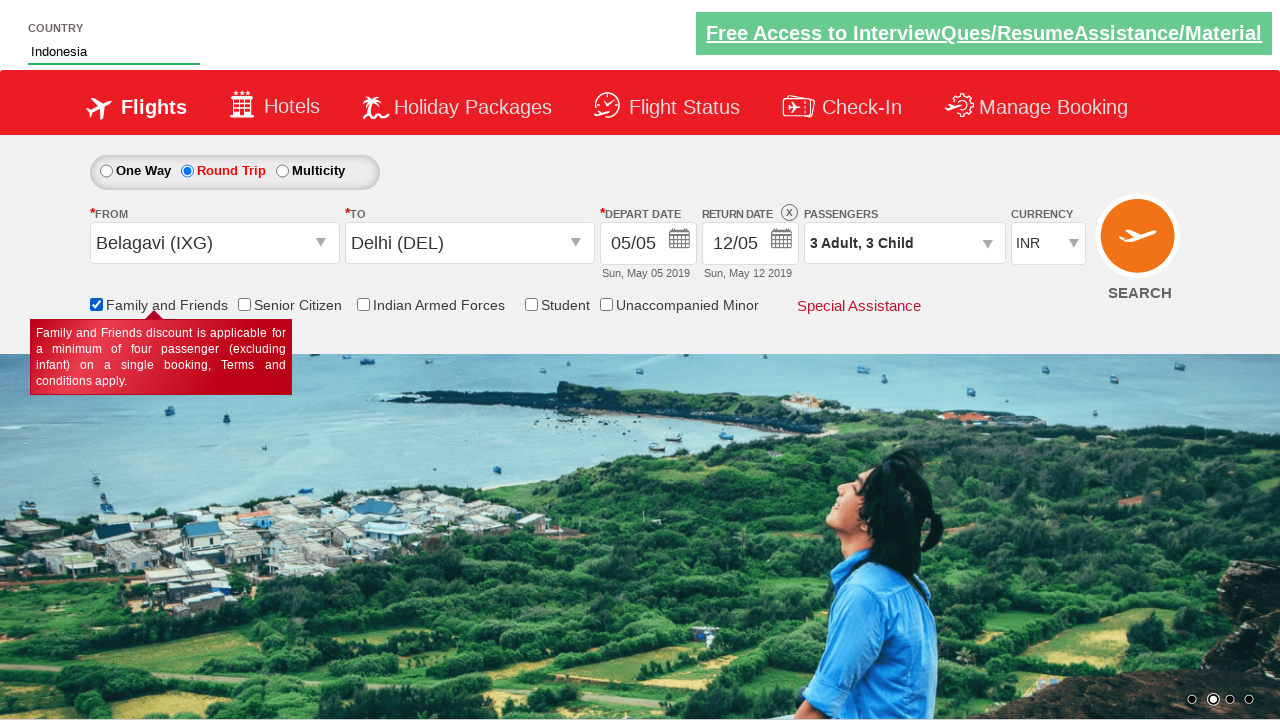